Tests the search functionality on Python.org by entering a search query "pycon" and verifying results are returned

Starting URL: https://www.python.org

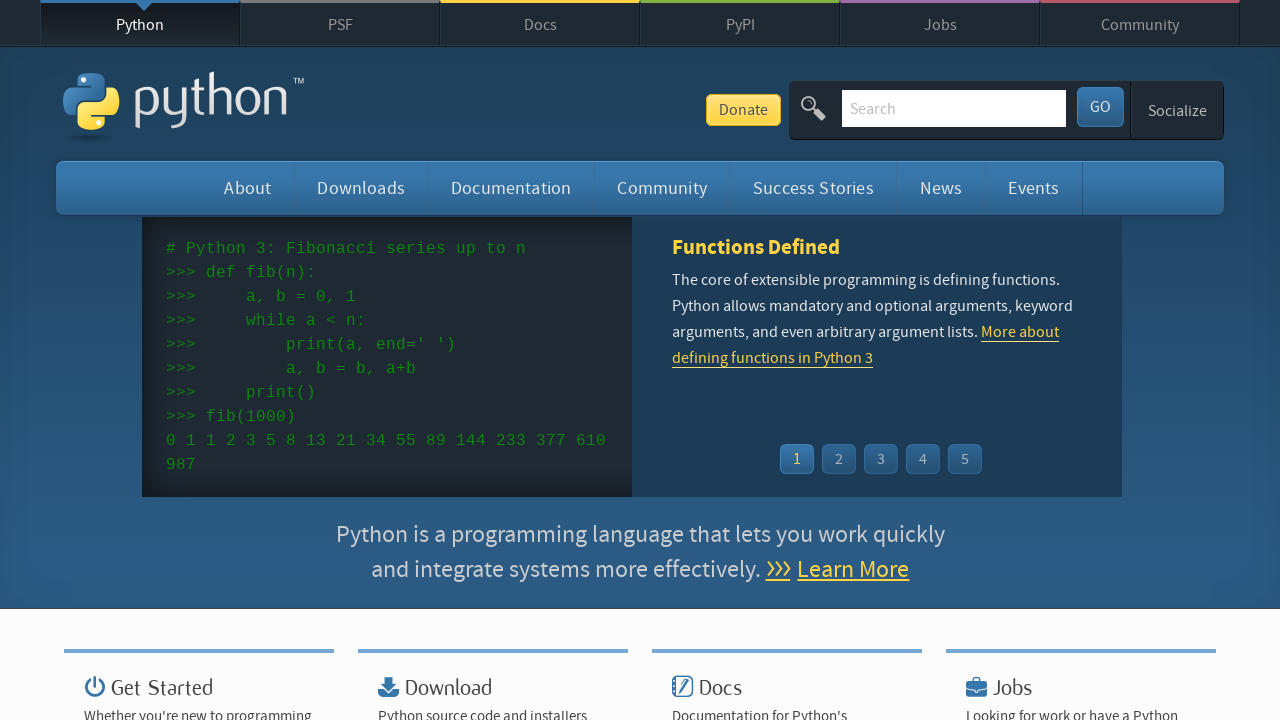

Verified page title contains 'Python'
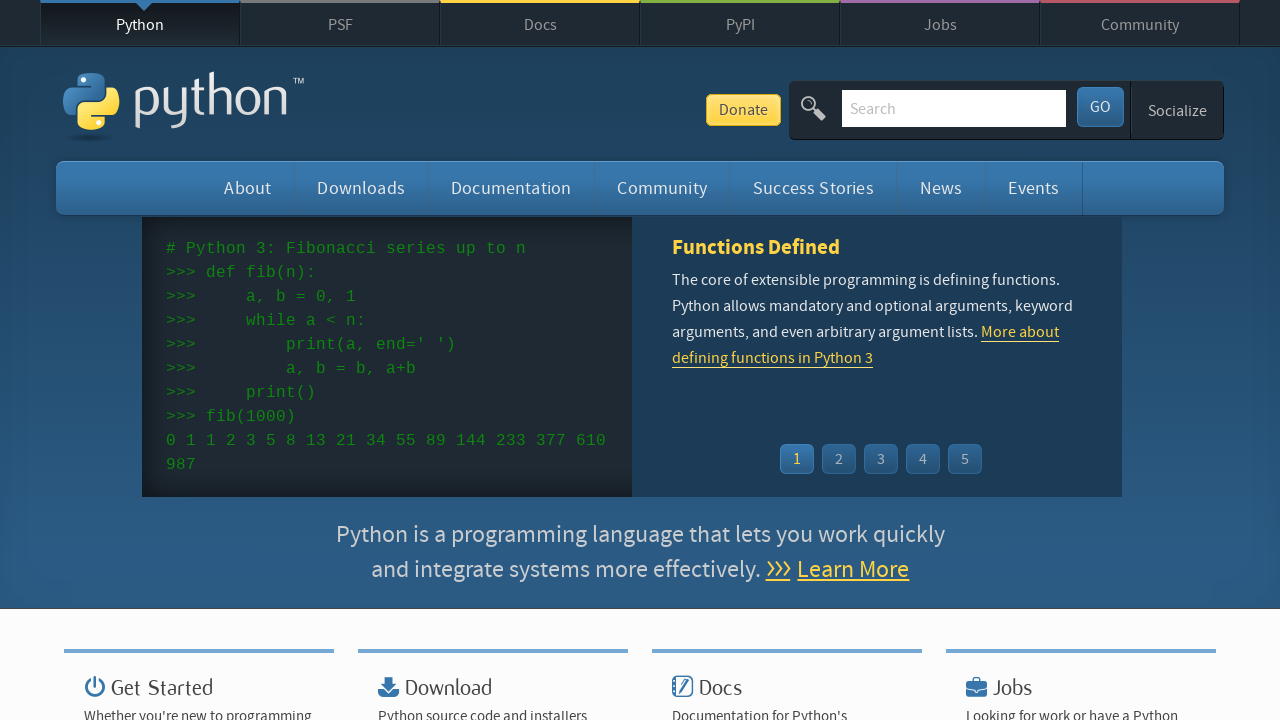

Filled search box with query 'pycon' on input[name='q']
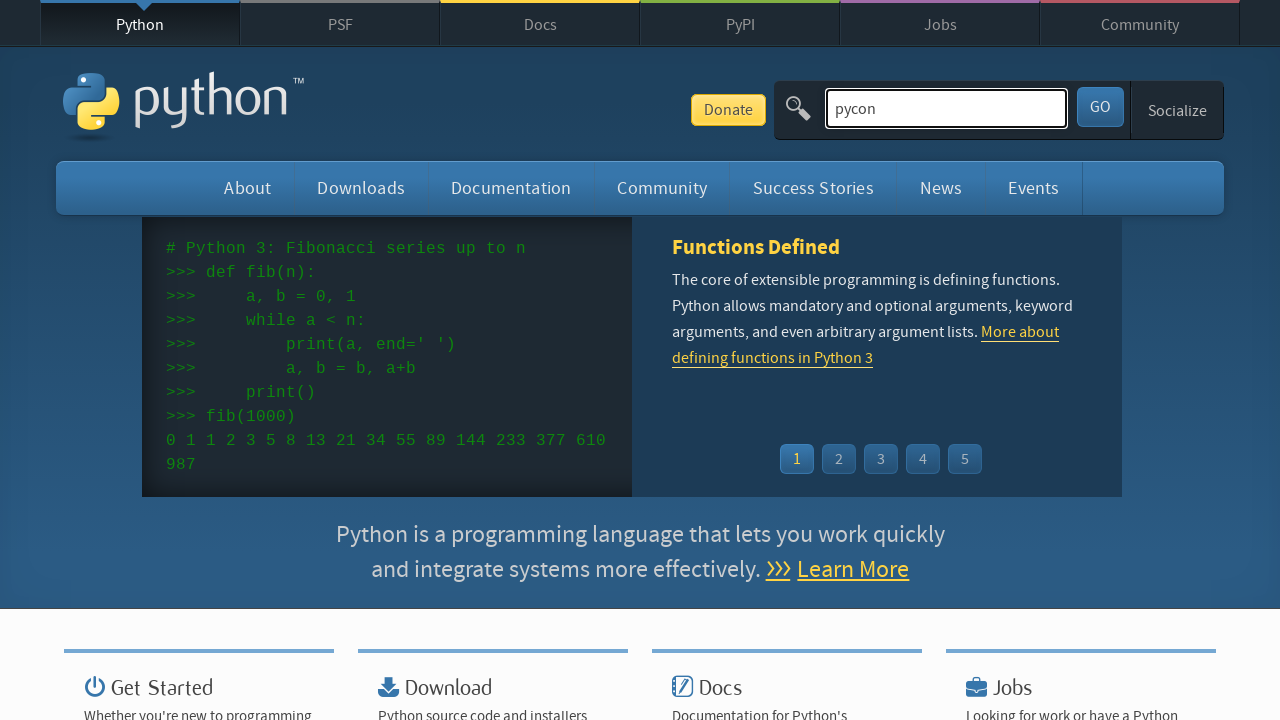

Pressed Enter to submit search query on input[name='q']
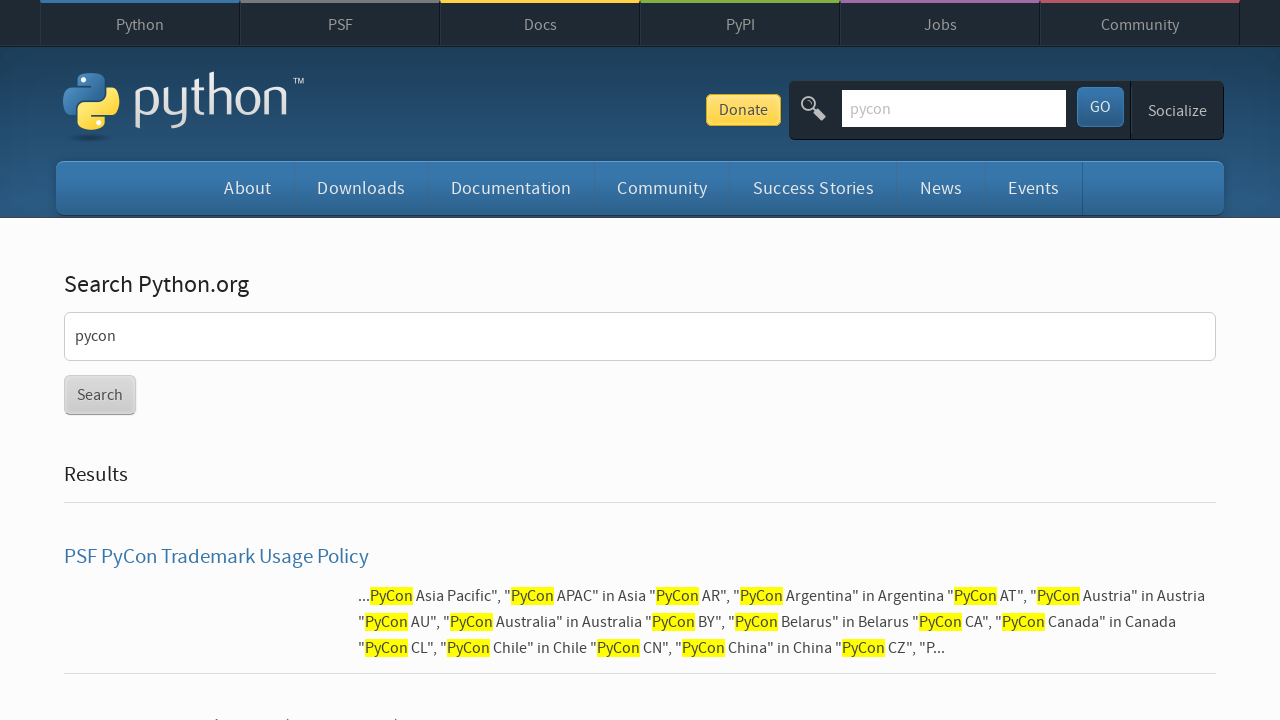

Waited for search results page to load
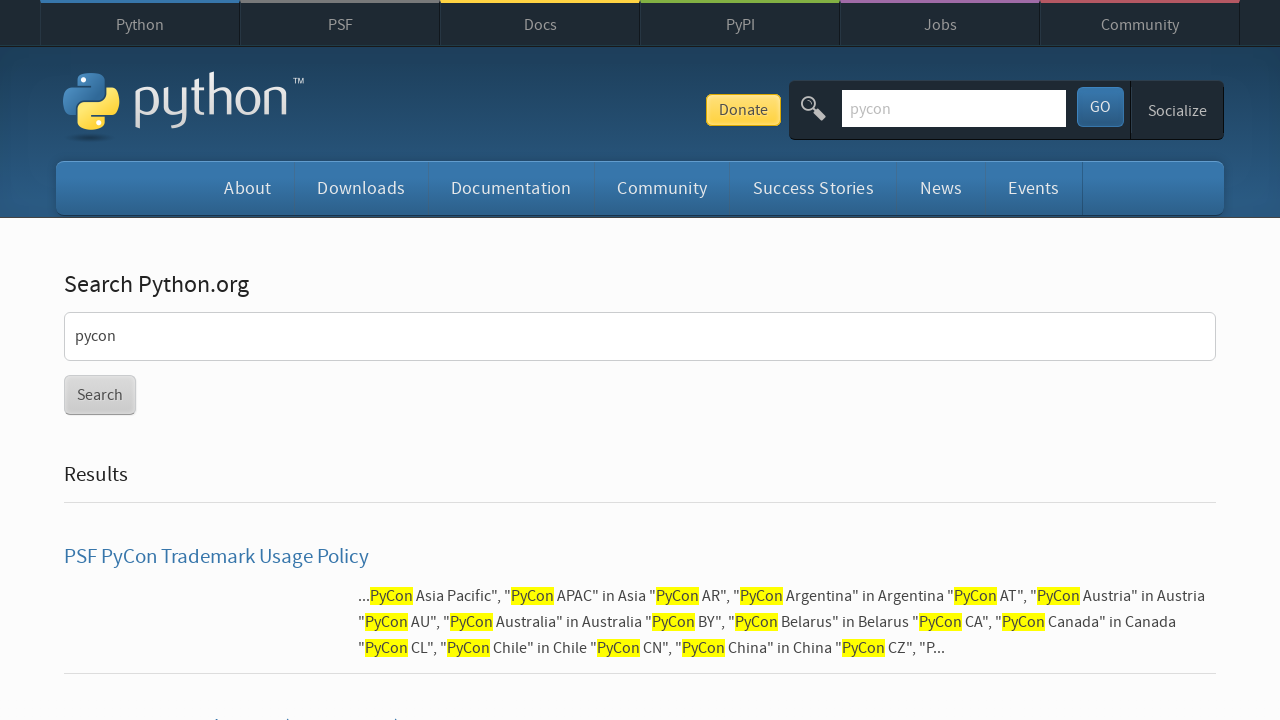

Verified search results were returned (no 'No results found' message)
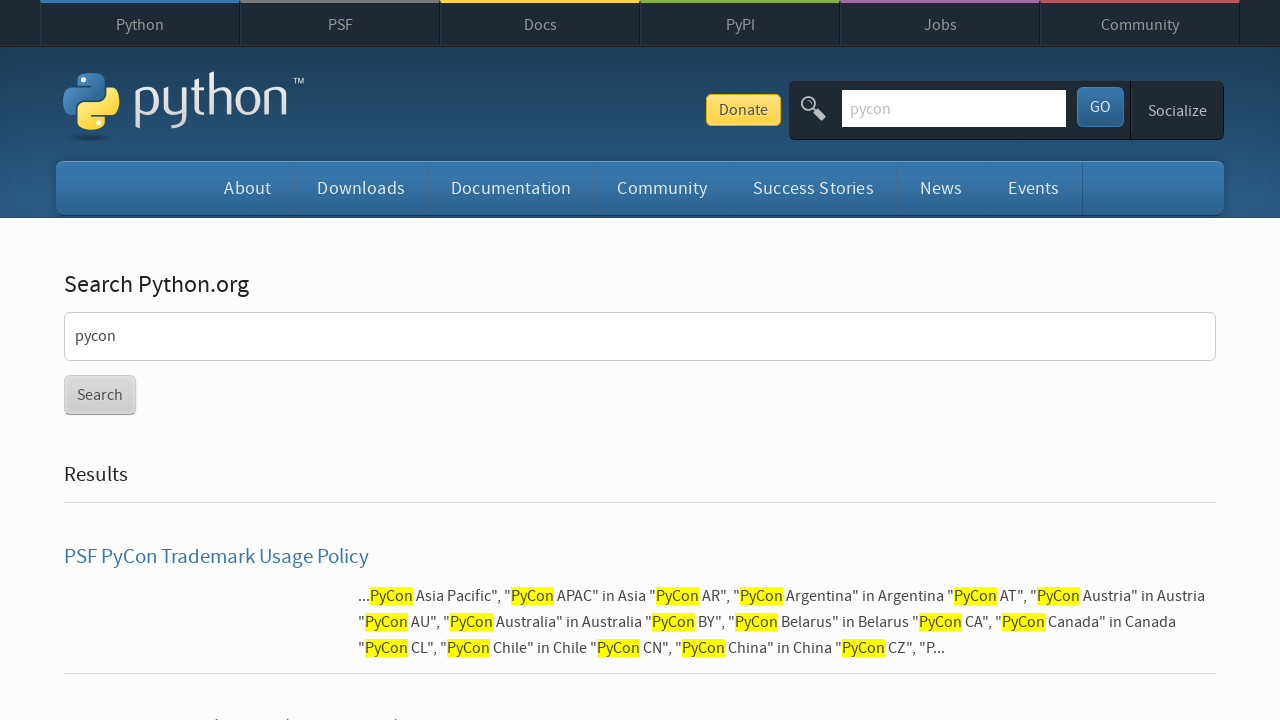

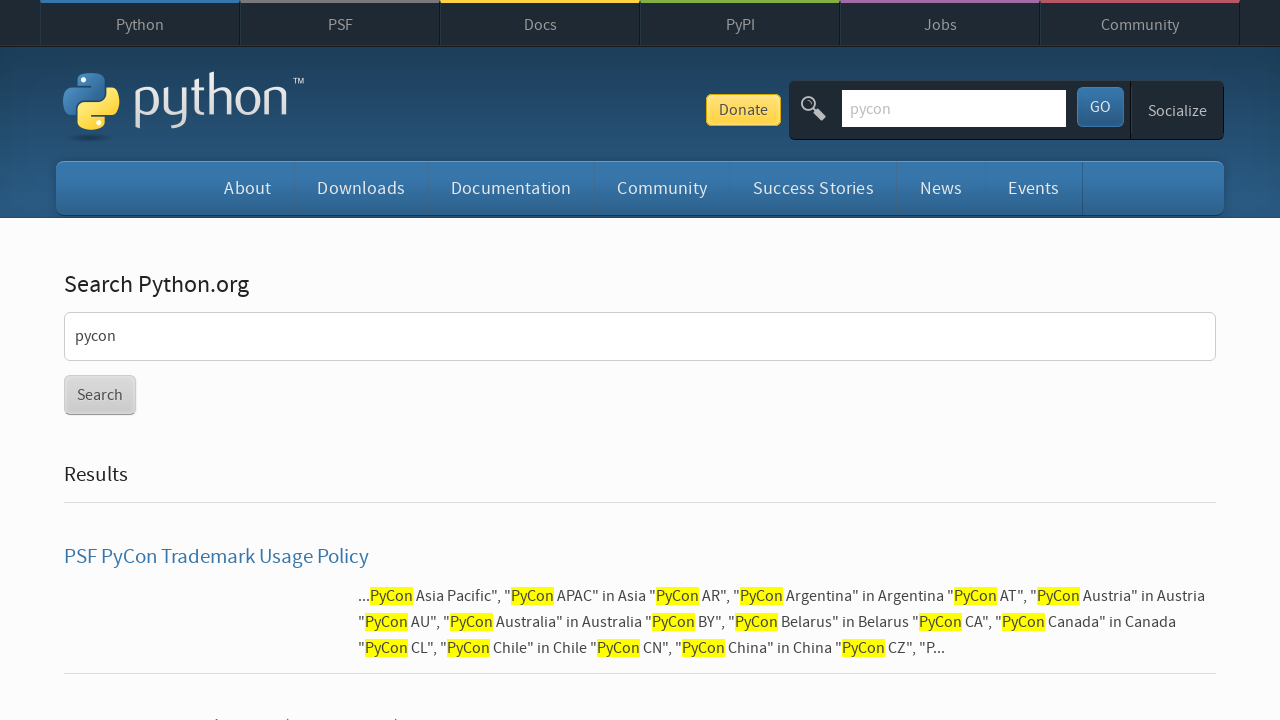